Tests basic browser navigation functionality by navigating to Meesho website, then performing back, forward, and refresh actions

Starting URL: https://www.meesho.com/

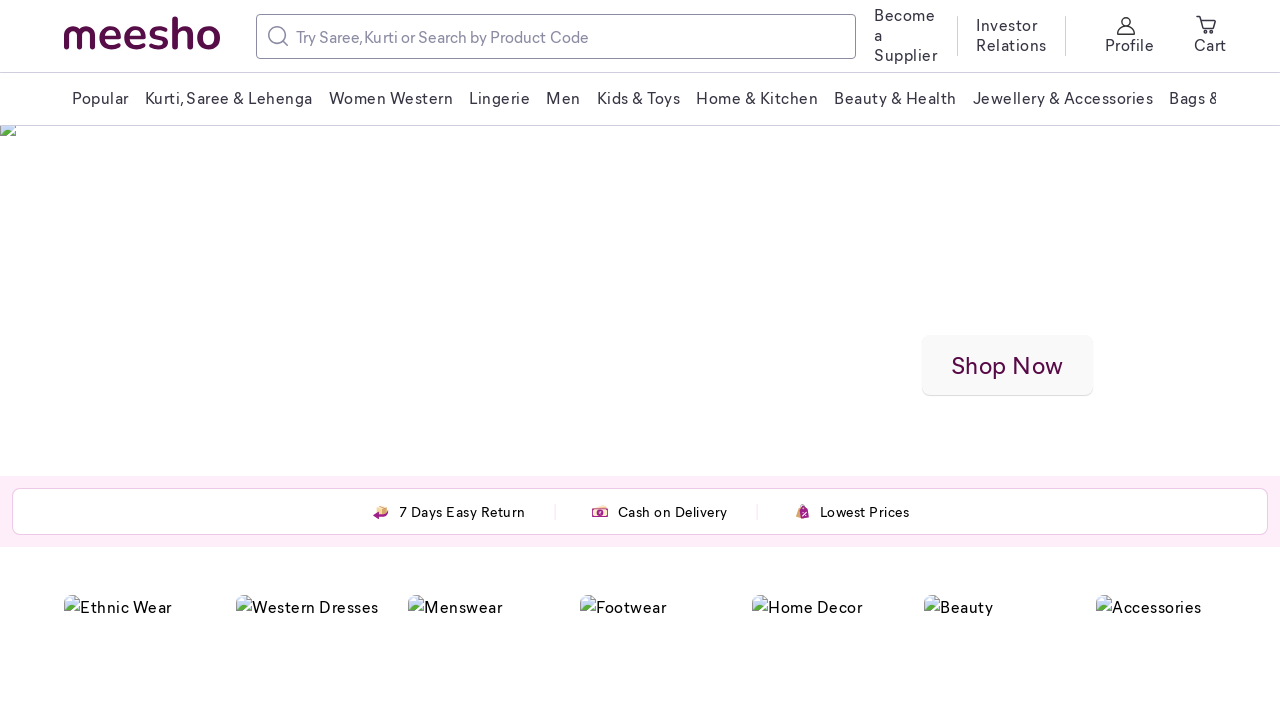

Navigated back to previous page in history
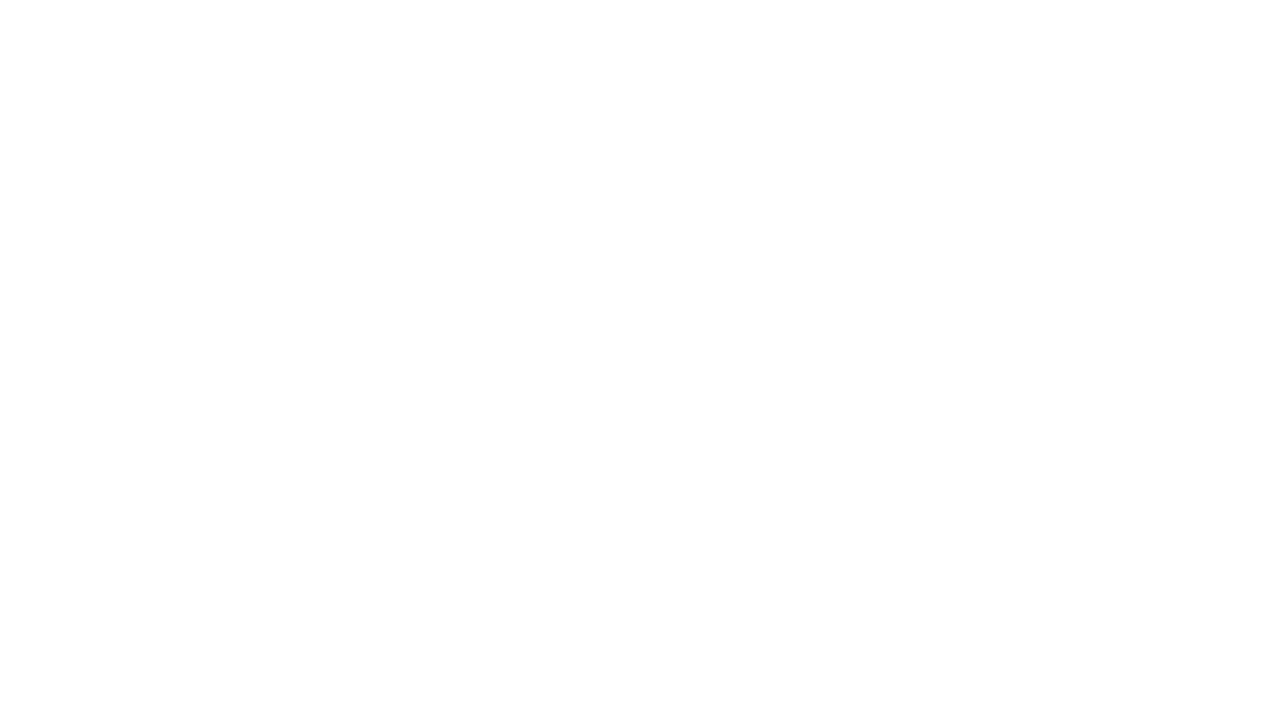

Navigated forward to return to Meesho website
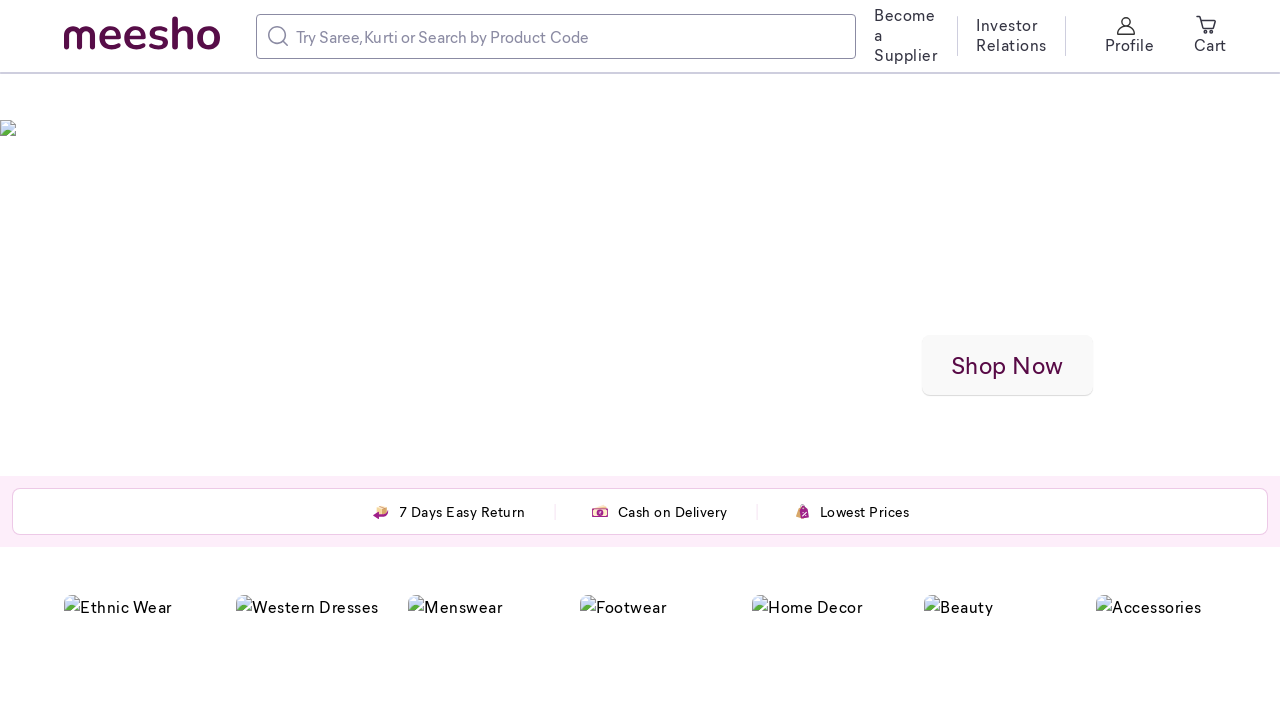

Refreshed the current page
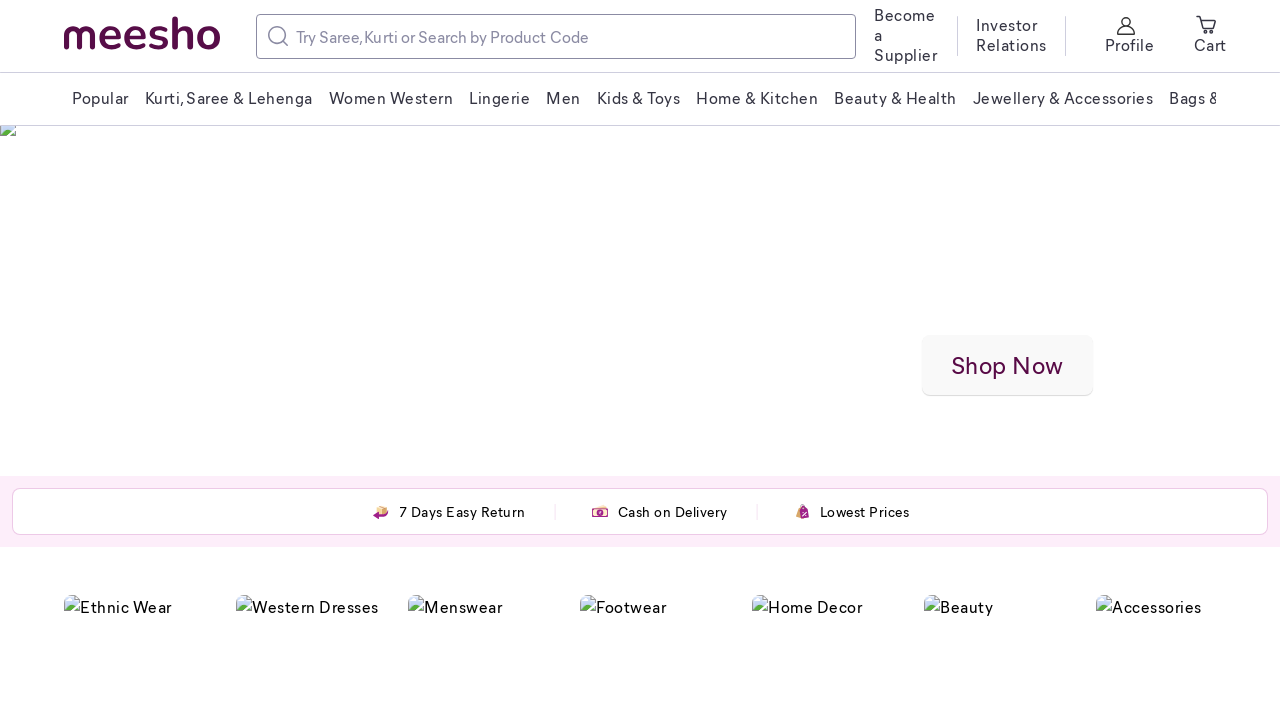

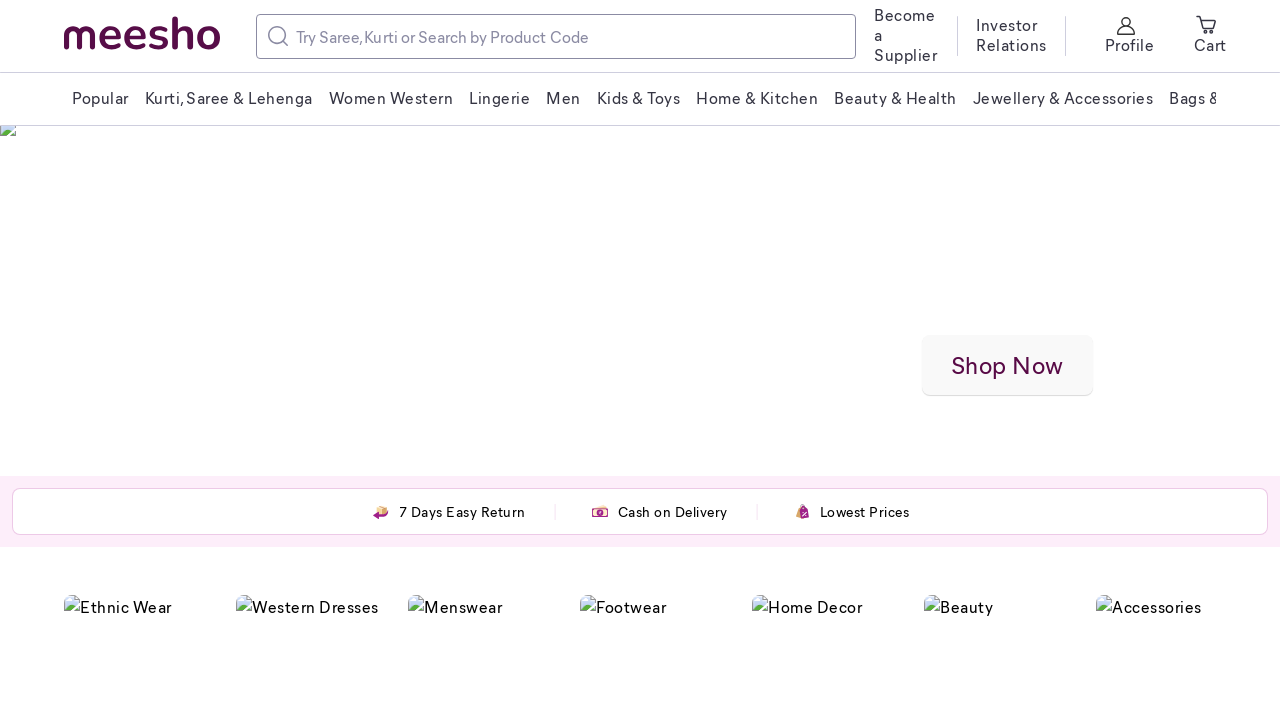